Tests drag and drop functionality on jQuery UI demo site by navigating to the droppable demo page, switching to the iframe containing the demo, and performing a drag and drop action from the draggable element to the droppable target.

Starting URL: https://jqueryui.com/

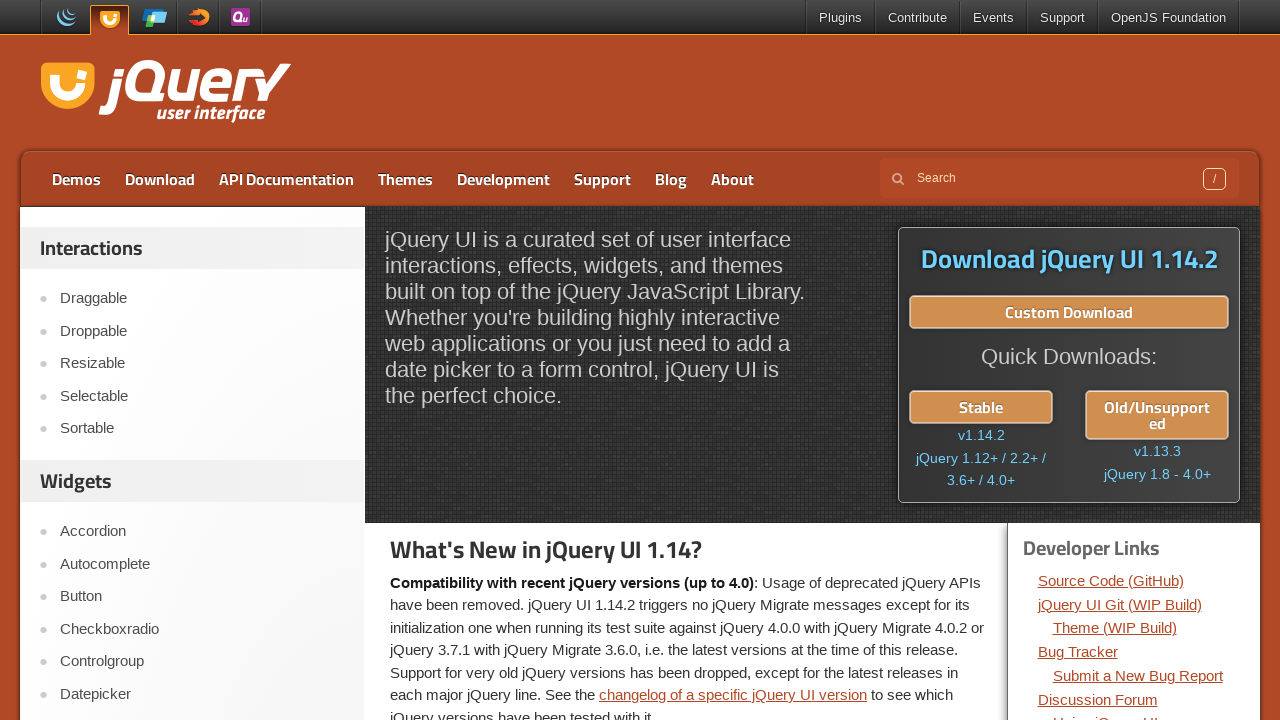

Clicked on the Droppable demo link in the sidebar at (202, 331) on #sidebar aside:first-of-type ul li:nth-child(2) a
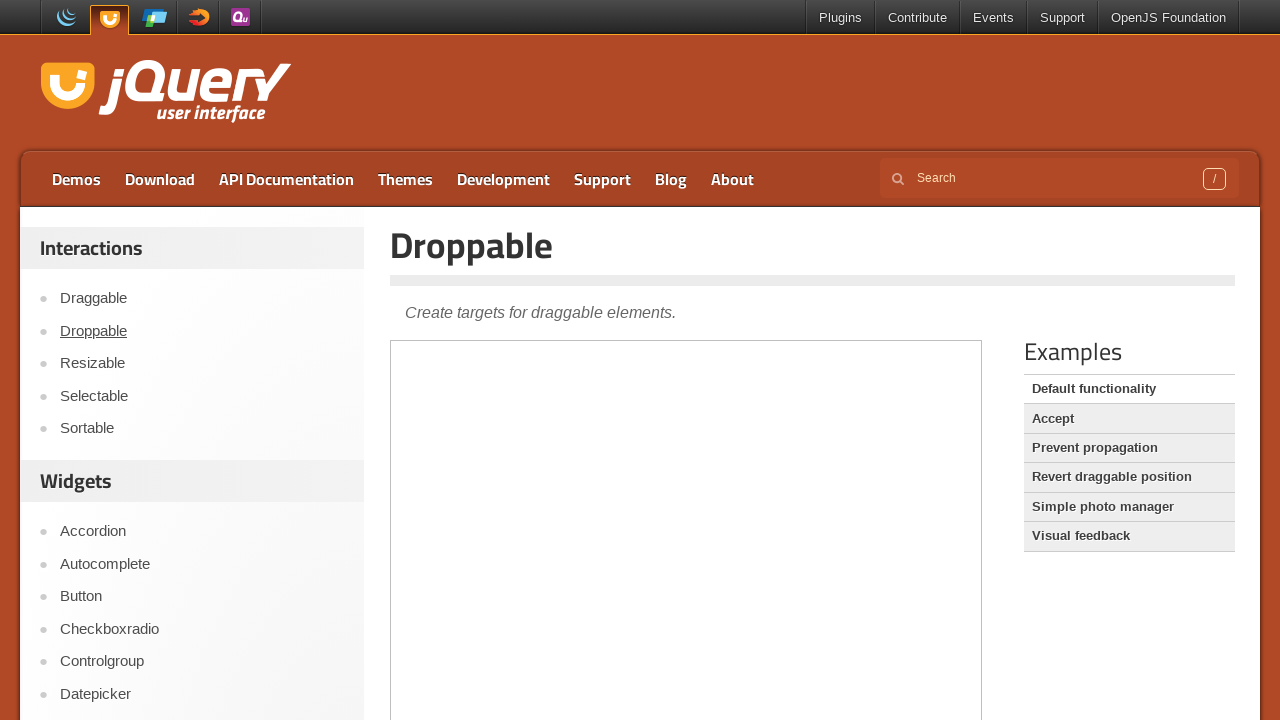

Iframe containing the demo loaded
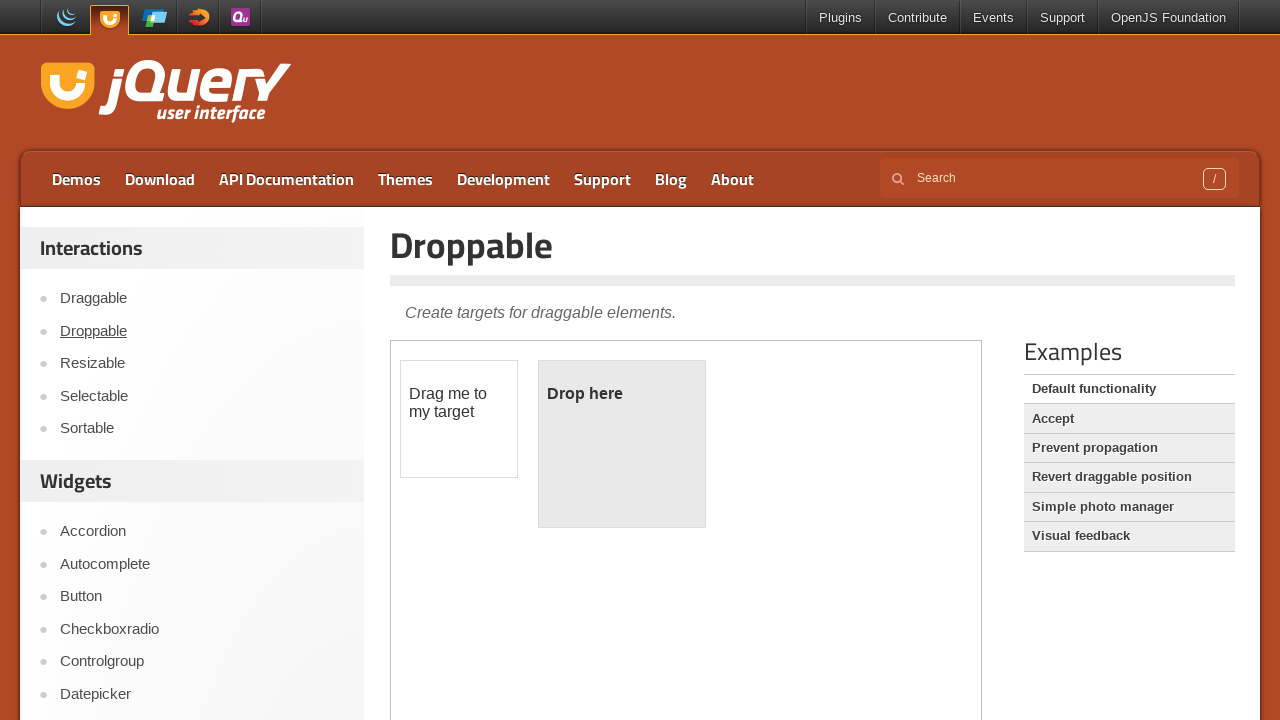

Switched to the iframe frame locator
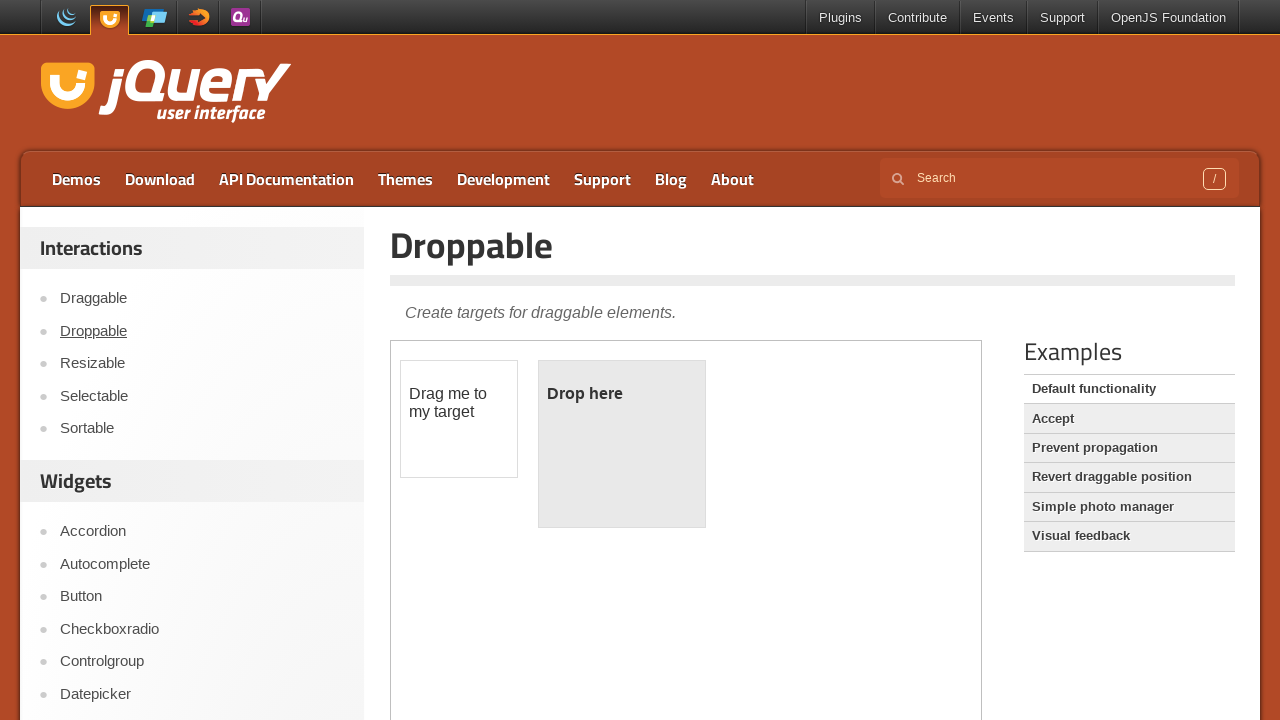

Draggable element became visible
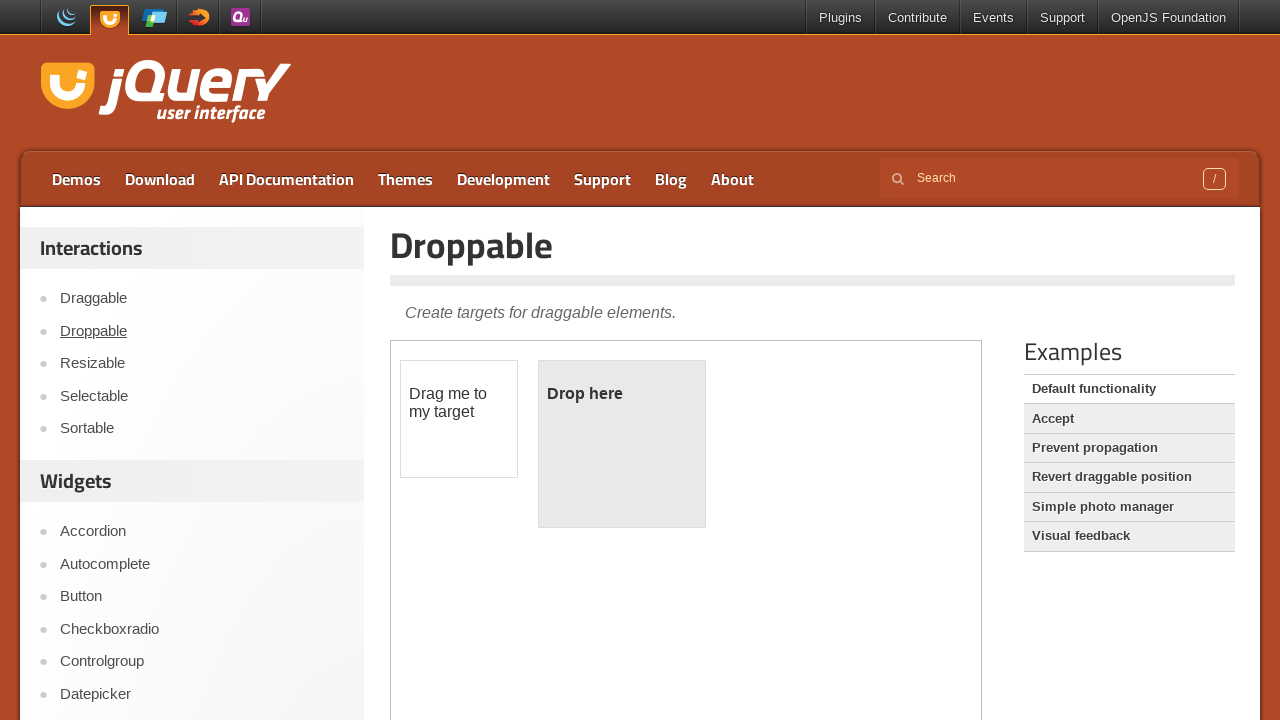

Droppable target element became visible
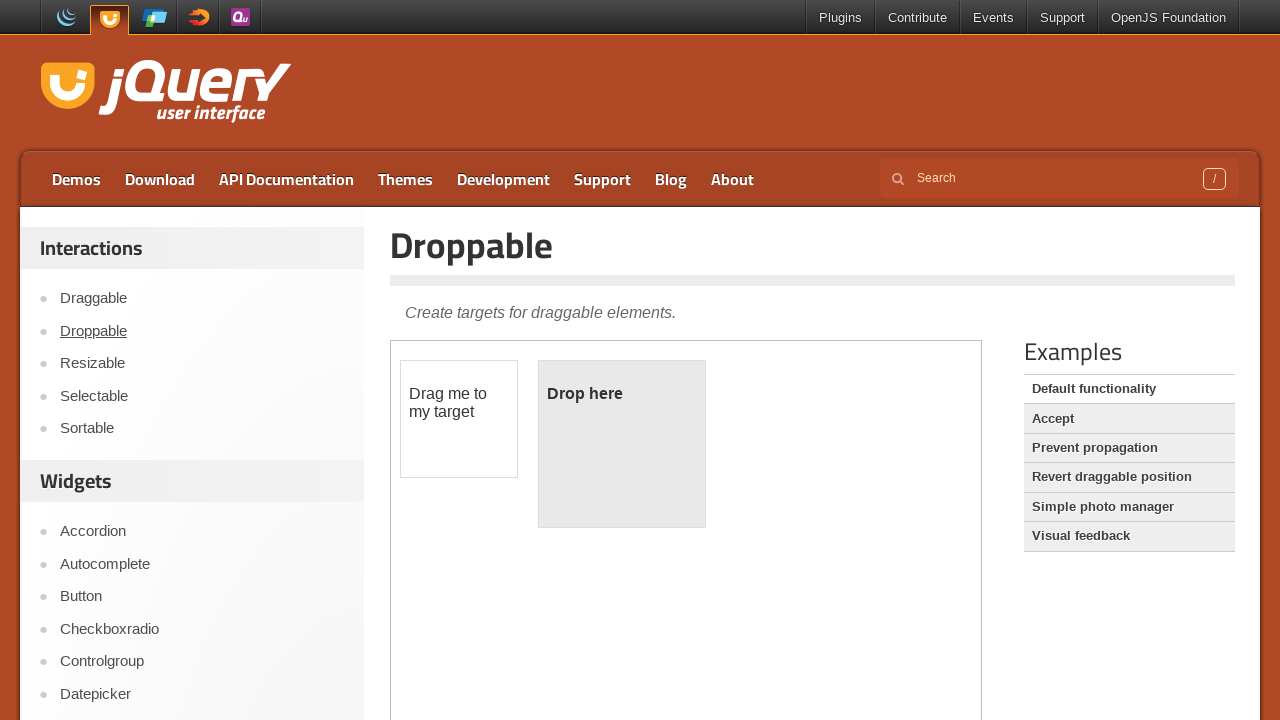

Dragged the draggable element to the droppable target at (622, 444)
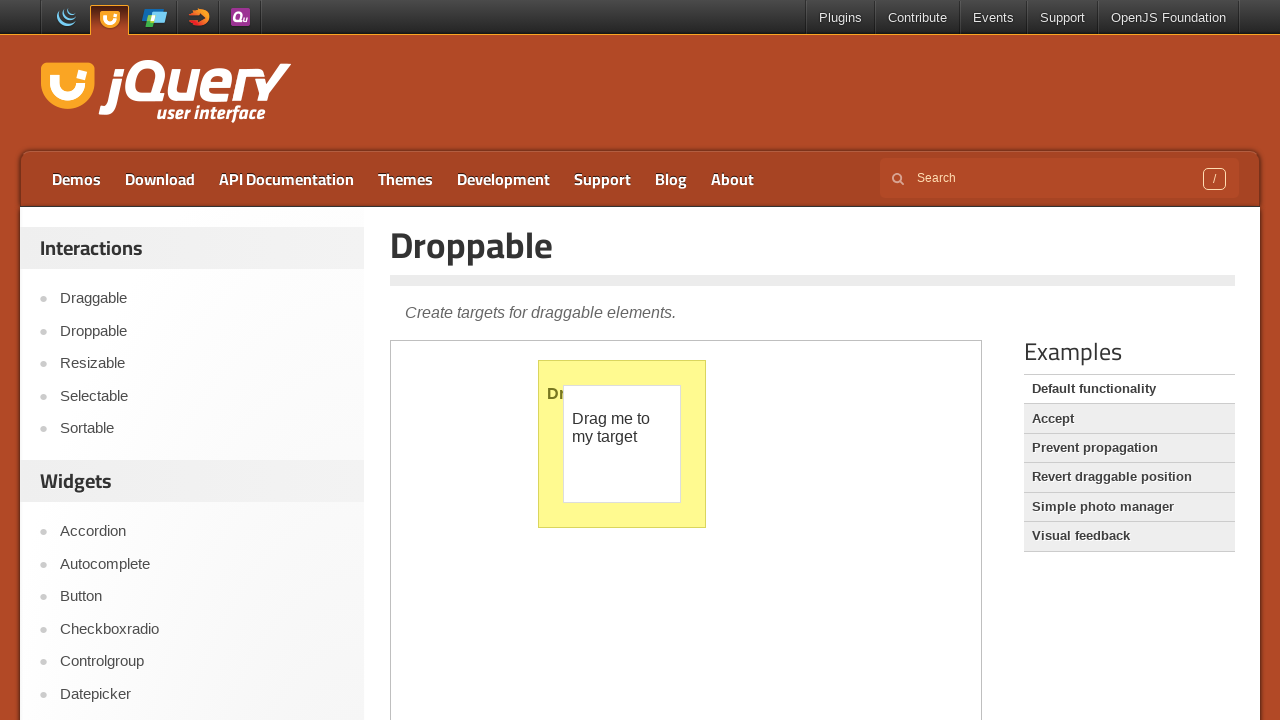

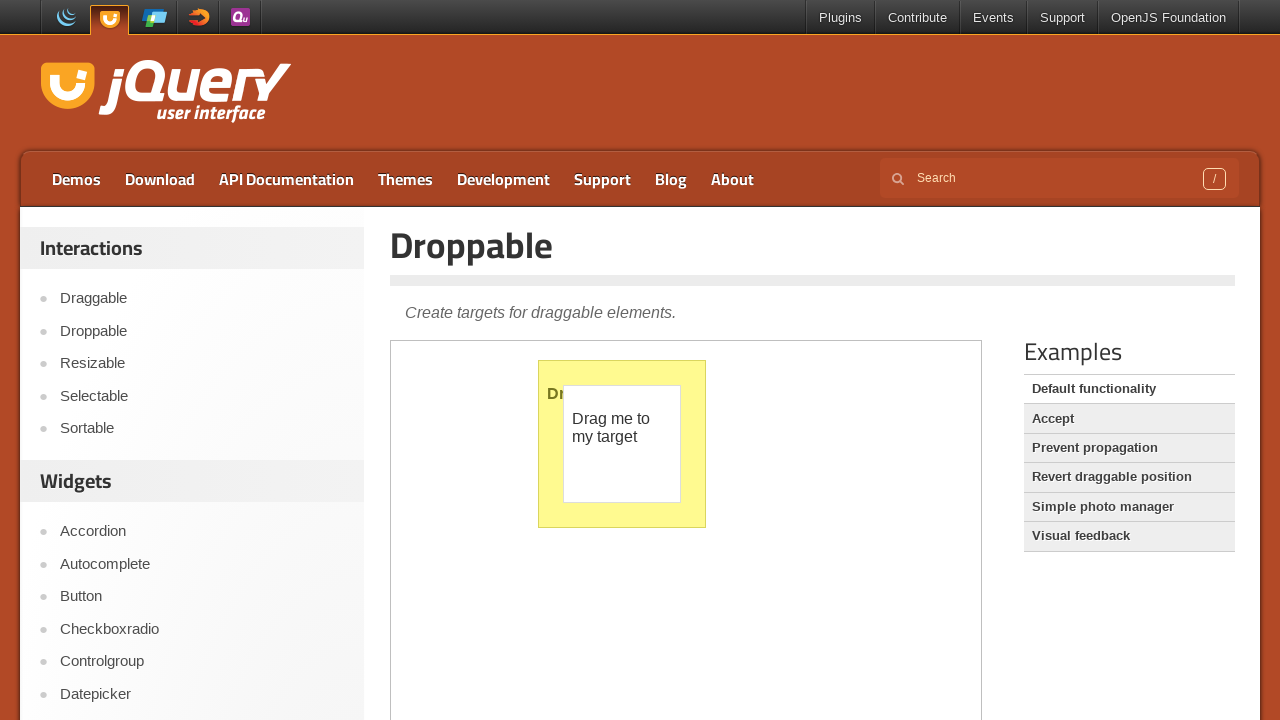